Navigates to a football statistics page, clicks the "All matches" filter, and selects "USA" from the country dropdown to display filtered match data

Starting URL: https://www.adamchoi.co.uk/overs/detailed

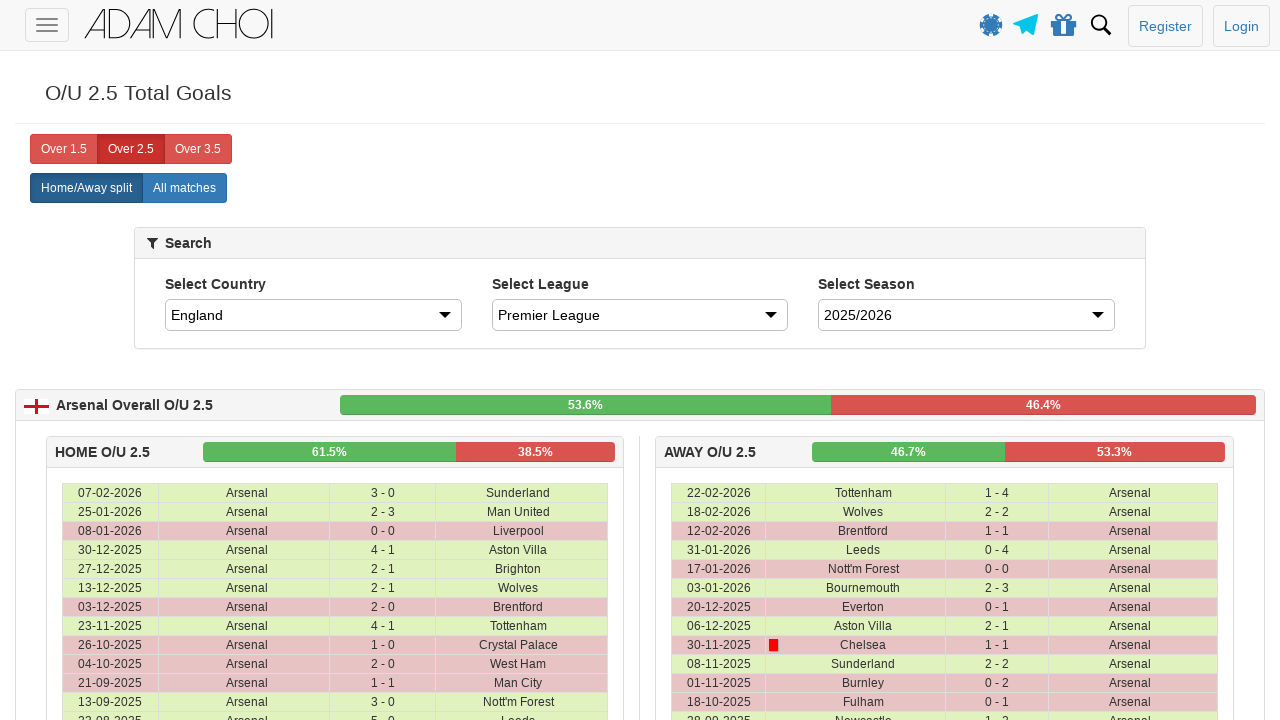

Navigated to football statistics page
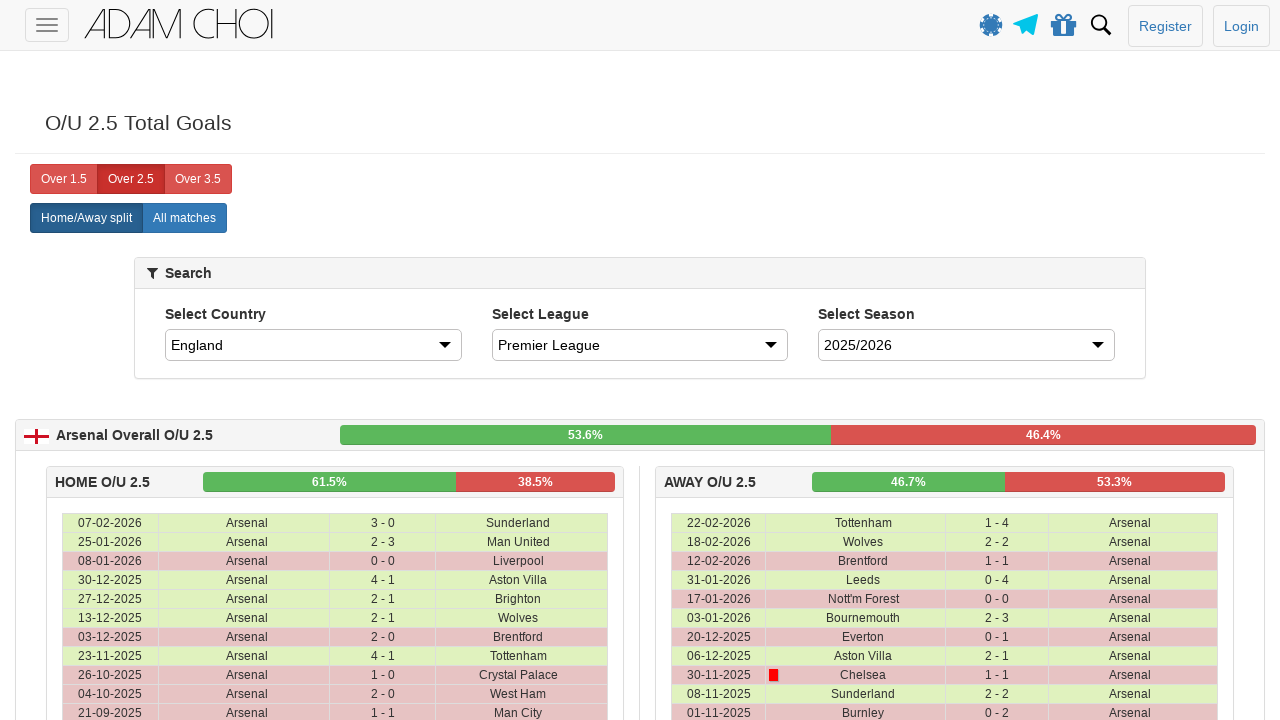

Clicked on 'All matches' filter at (184, 218) on xpath=//label[@analytics-event="All matches"]
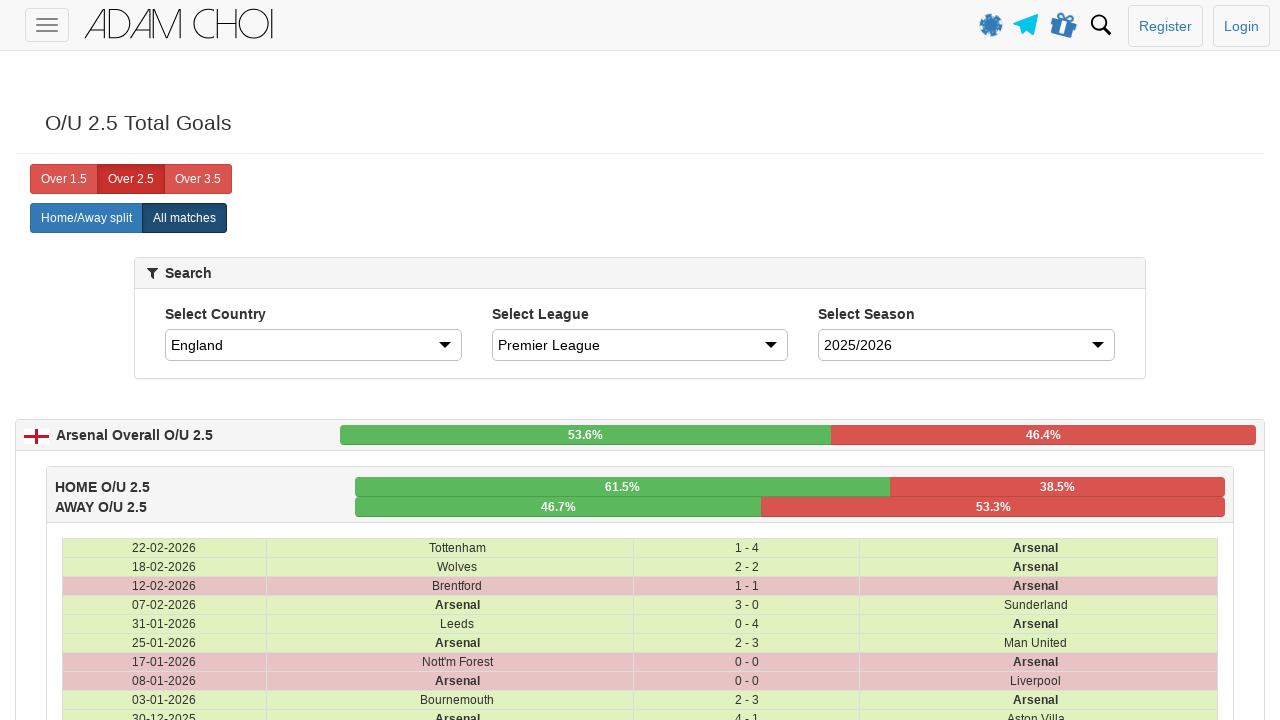

Waited for page to update after filter selection
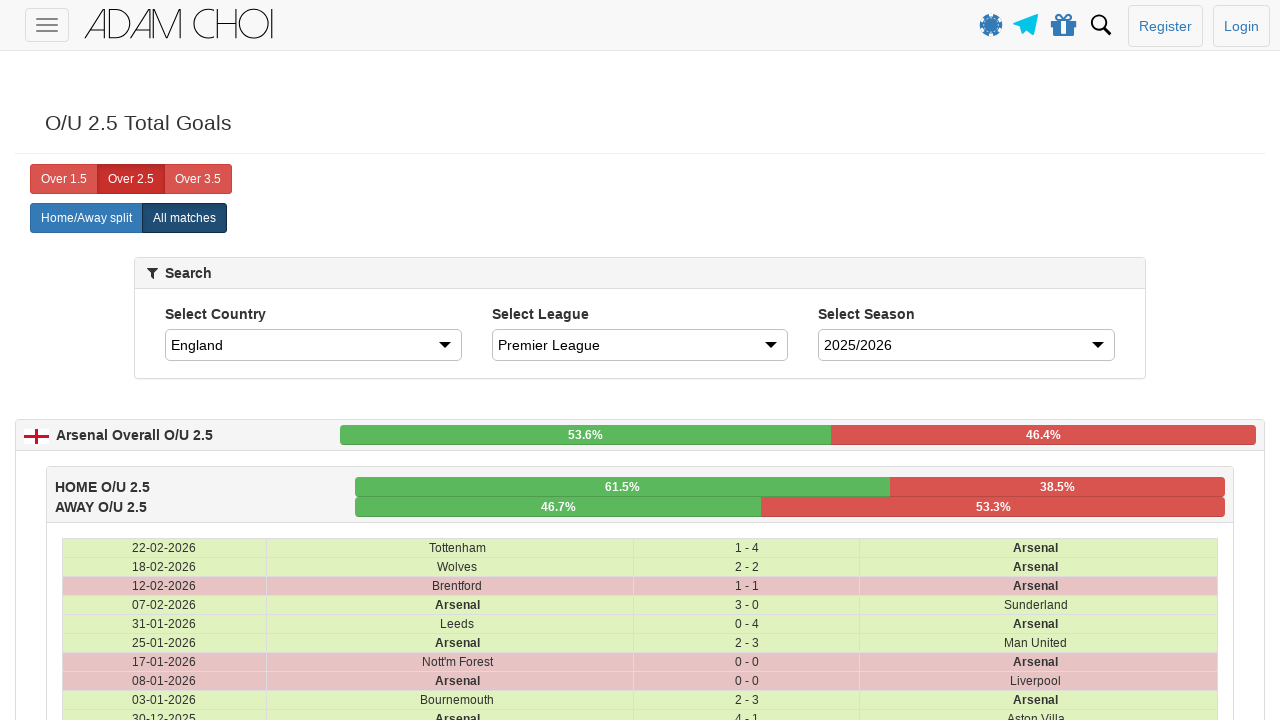

Selected 'USA' from the country dropdown on #country
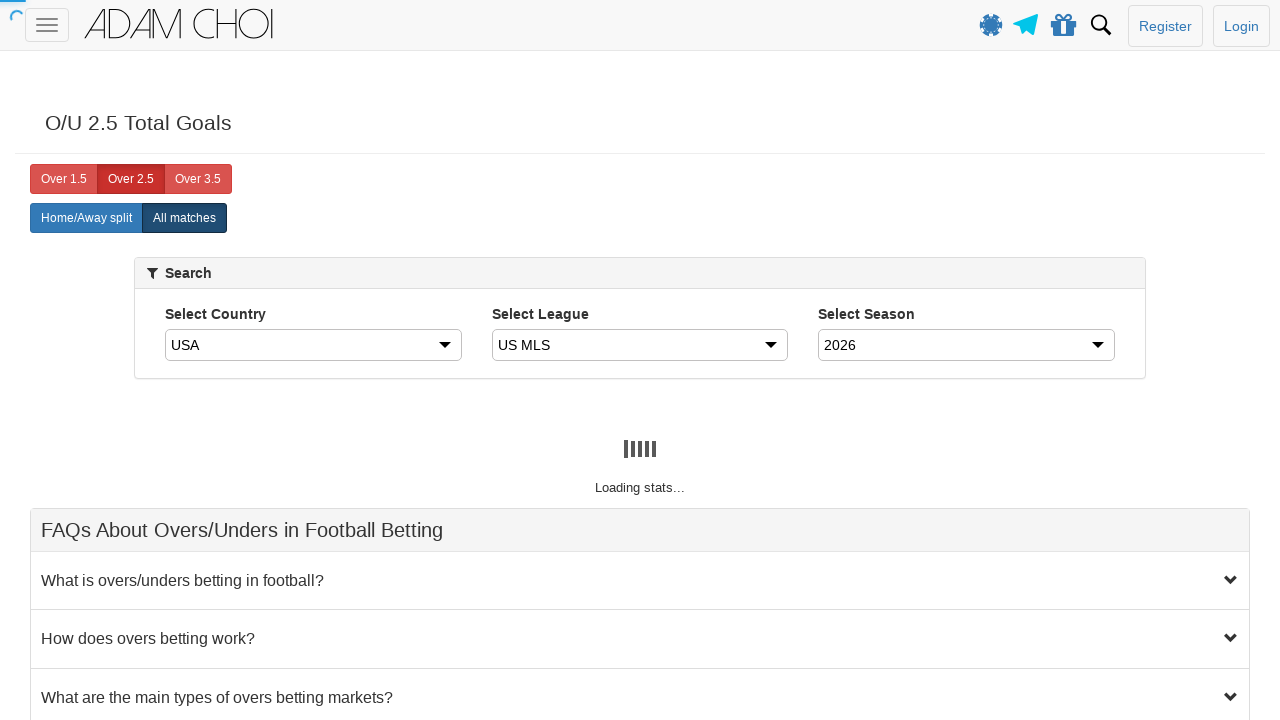

Match data loaded and table rows are visible
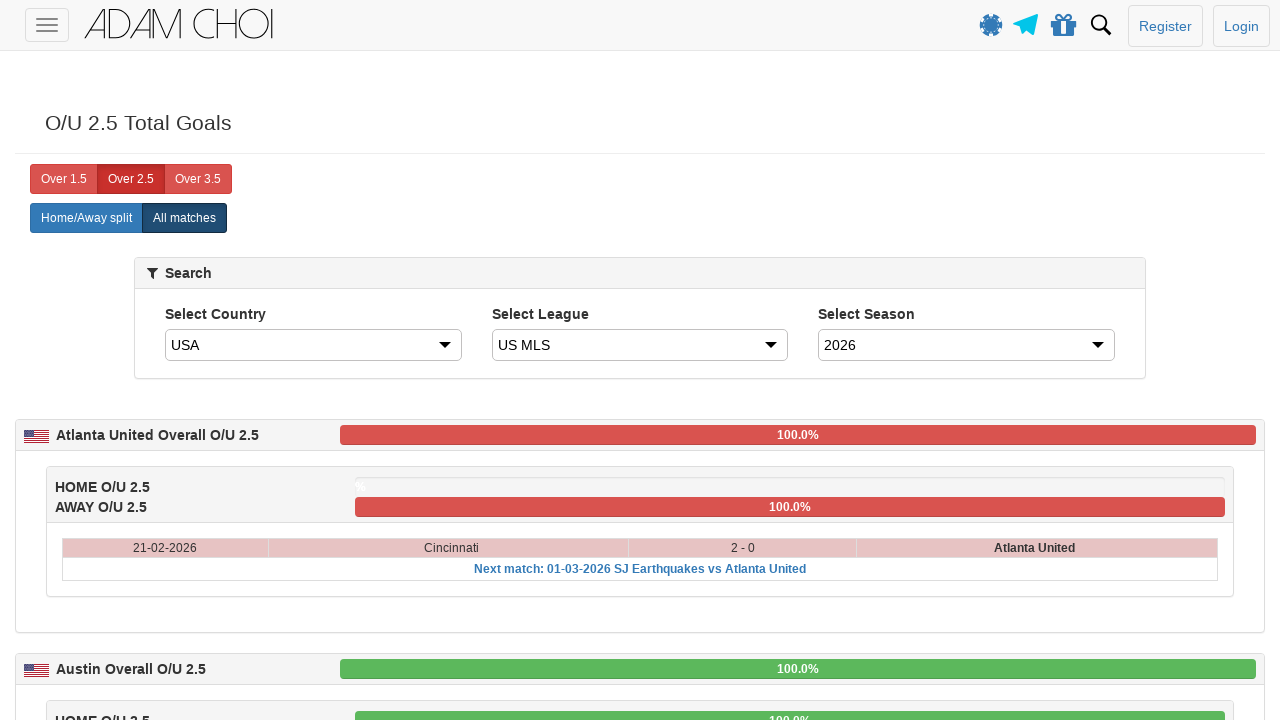

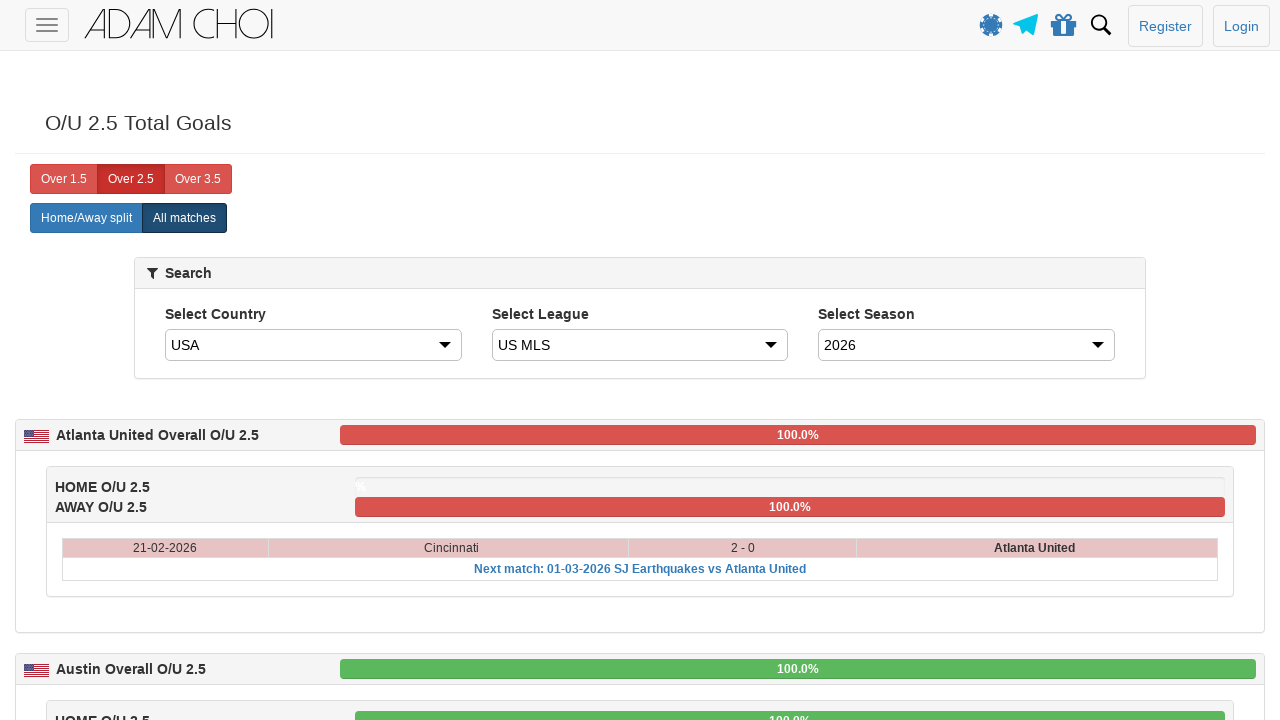